Tests a simple contact form submission by filling in personal details and verifying the success alert message

Starting URL: https://v1.training-support.net/selenium/simple-form

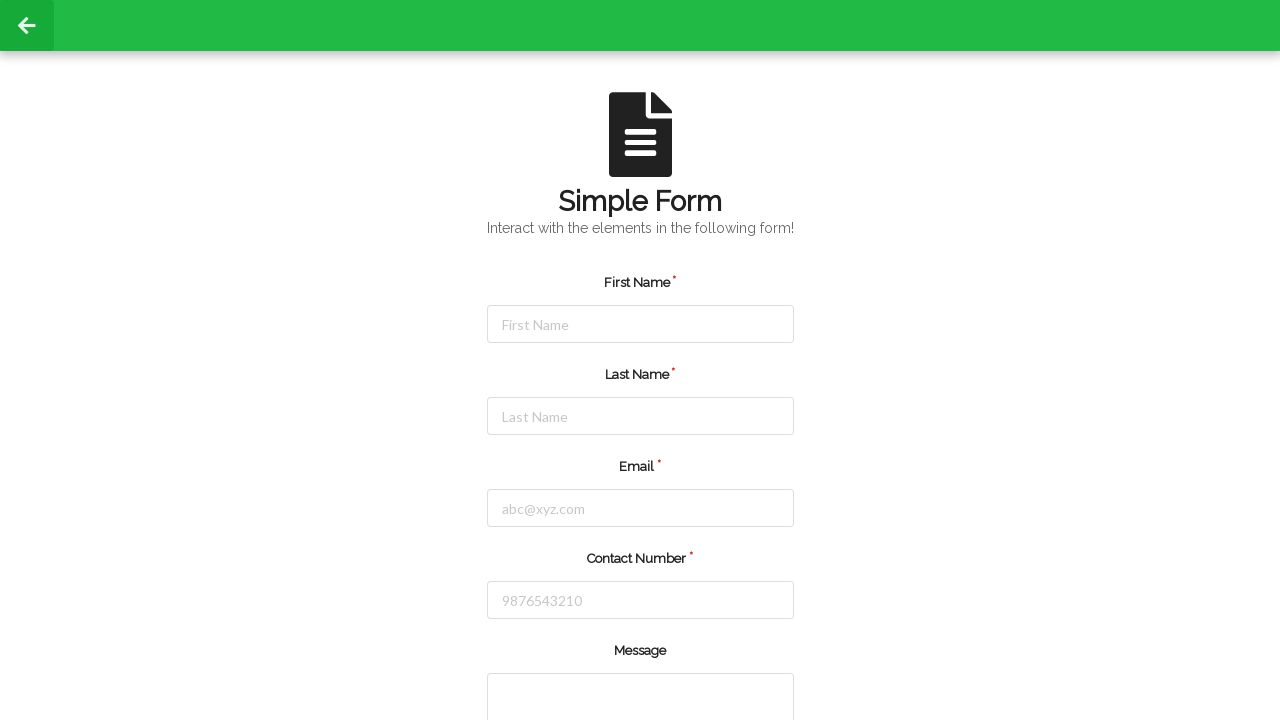

Filled in first name field with 'santosh' on #firstName
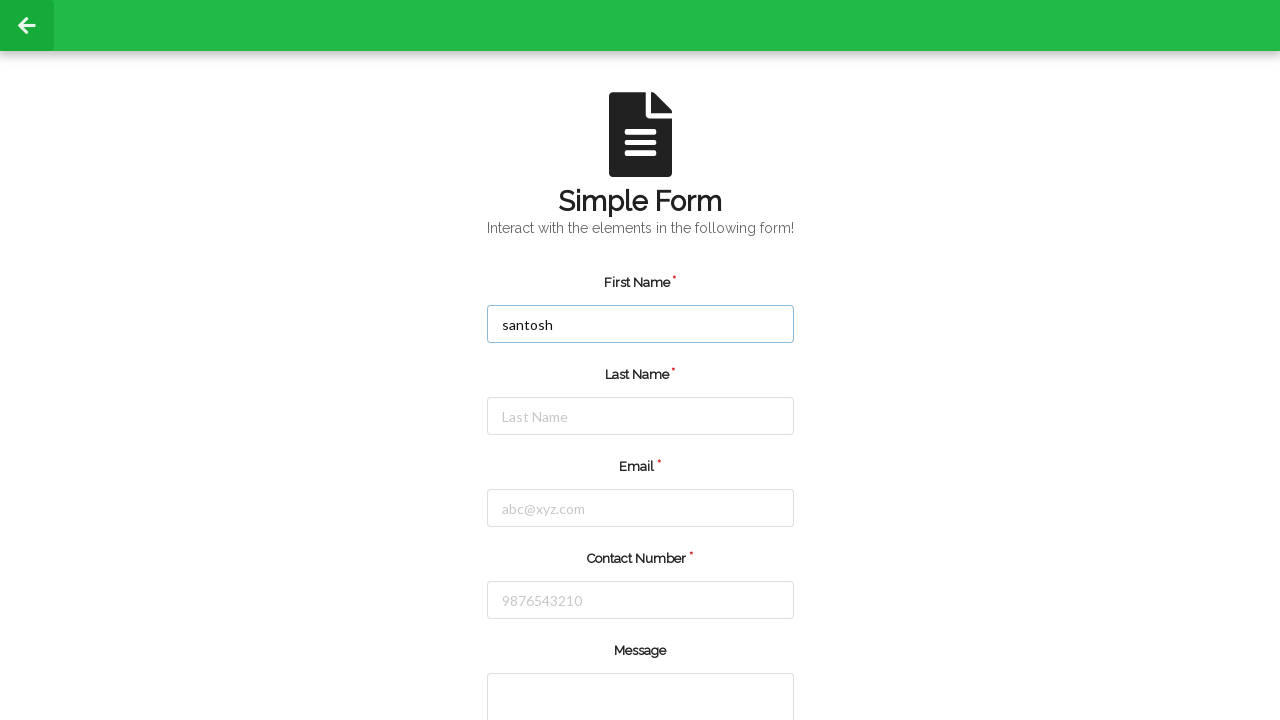

Filled in last name field with 'kumbar' on #lastName
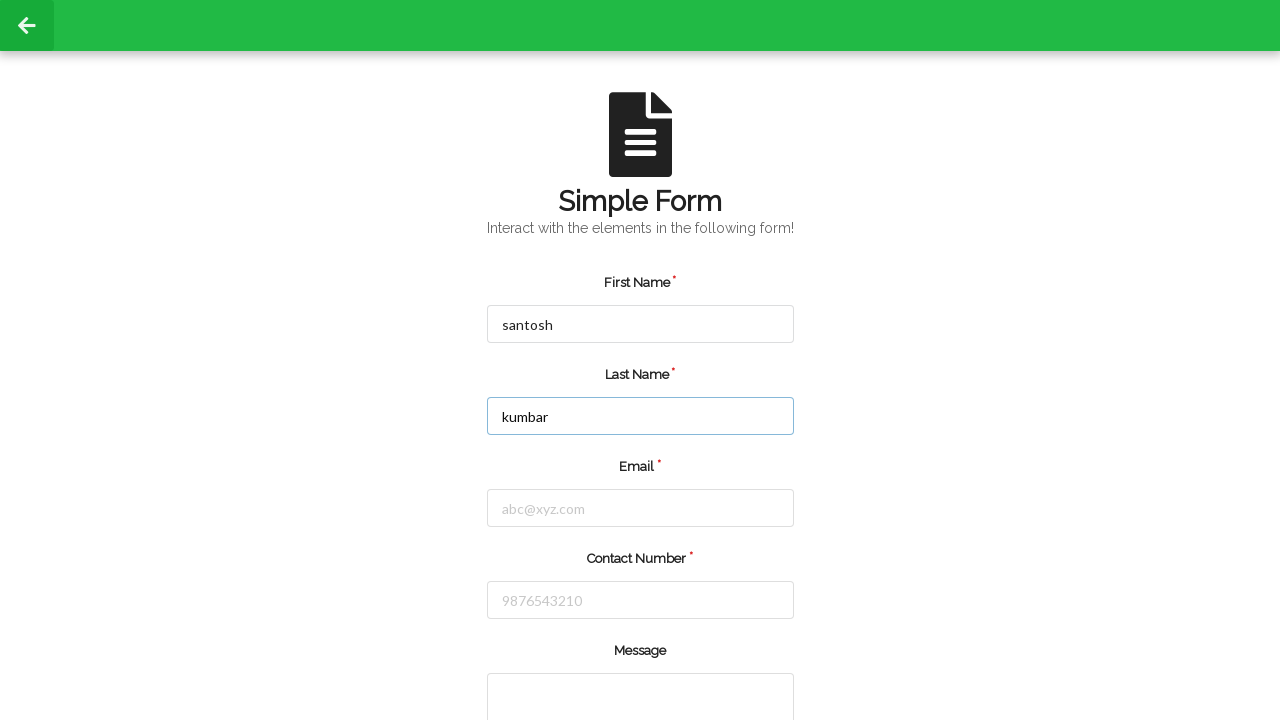

Filled in email field with 'santu@gmail.com' on #email
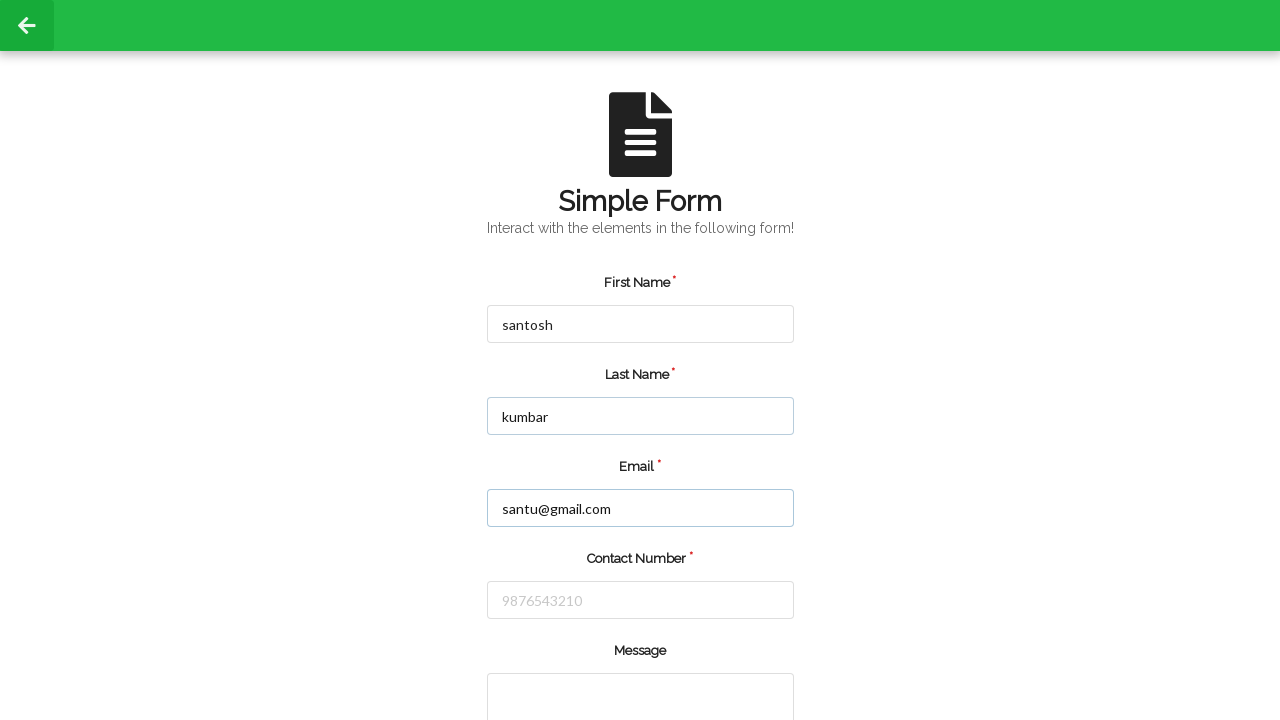

Filled in contact number field with '7411849065' on #number
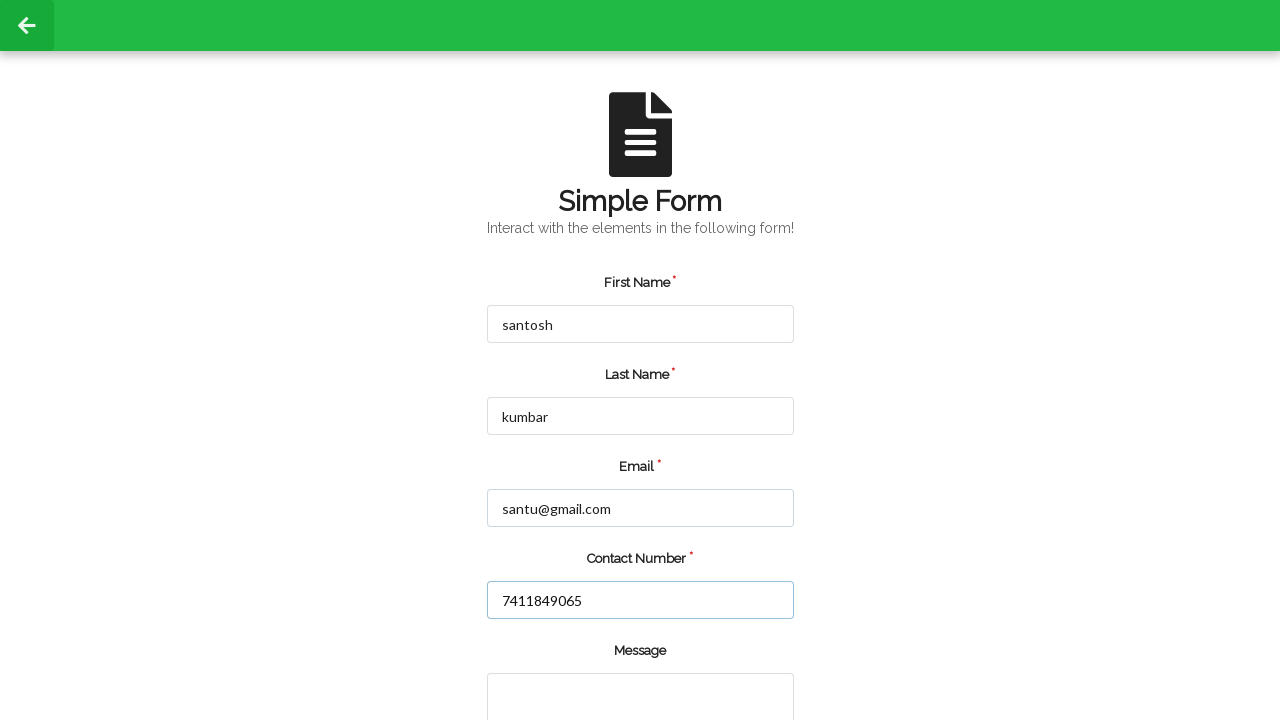

Filled in message field with 'welcome to masai' on textarea[rows='2']
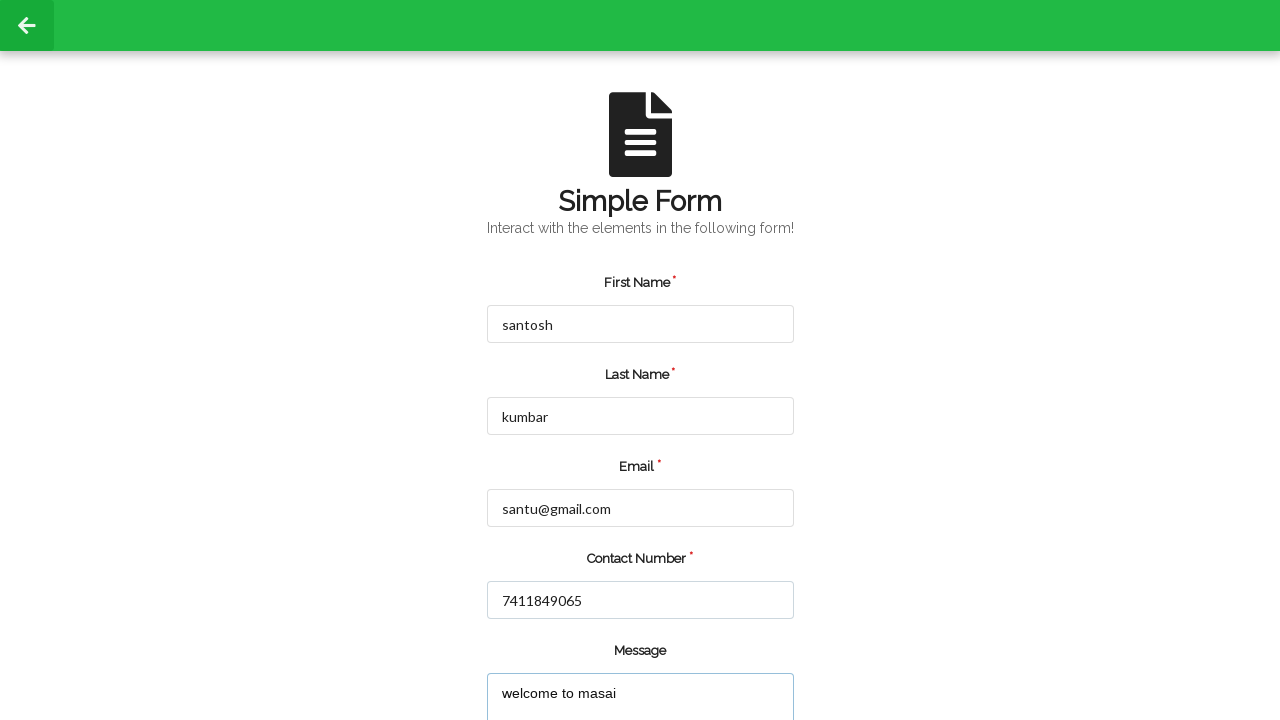

Clicked submit button to submit the form at (558, 660) on input[type='submit']
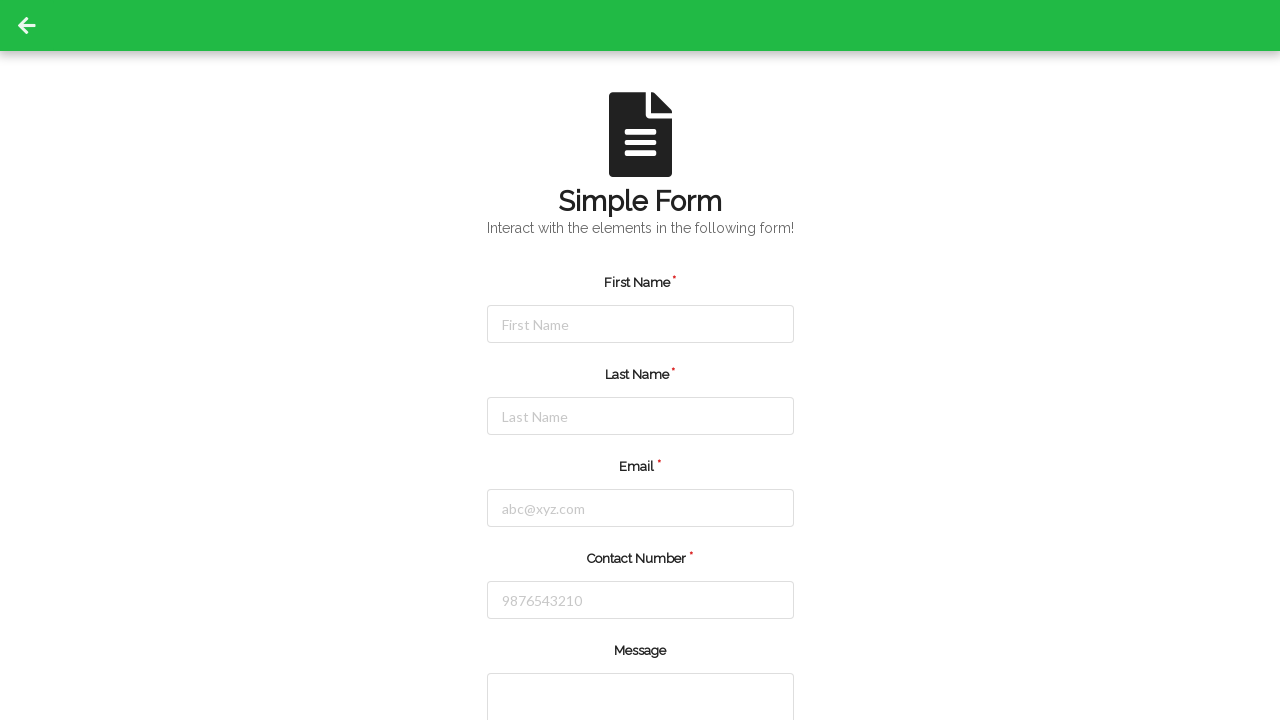

Set up dialog handler to accept success alert message
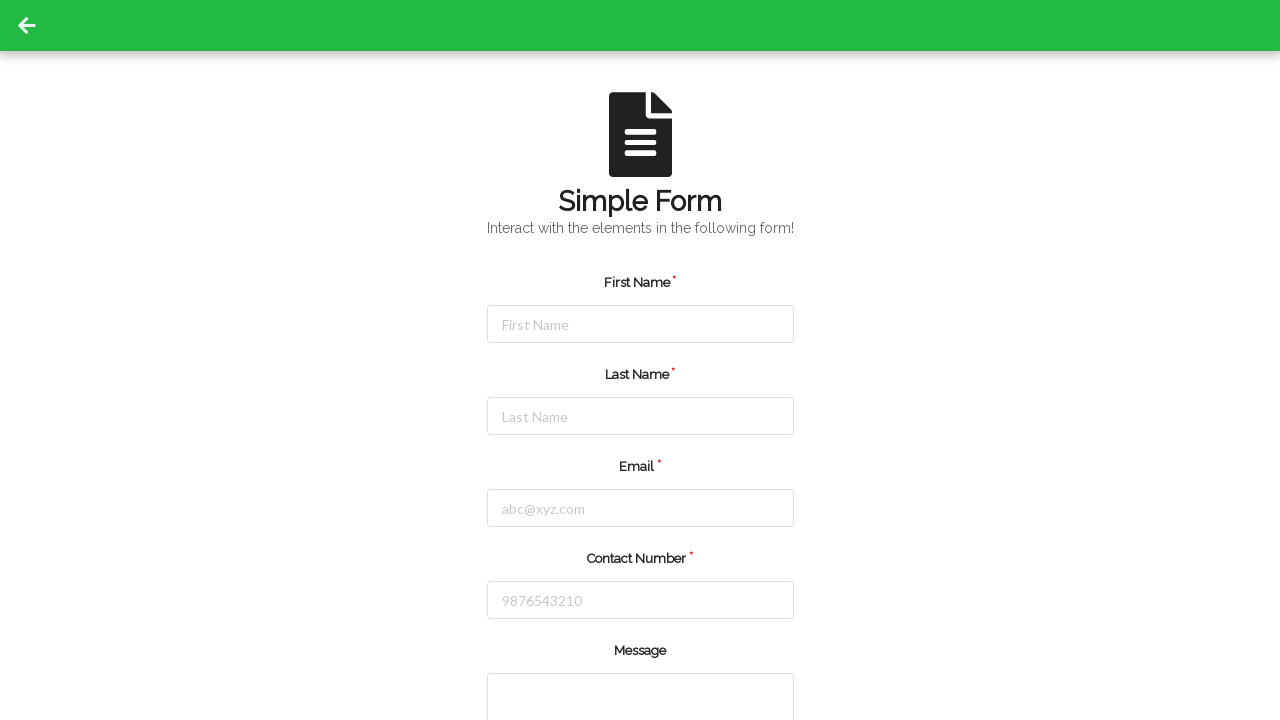

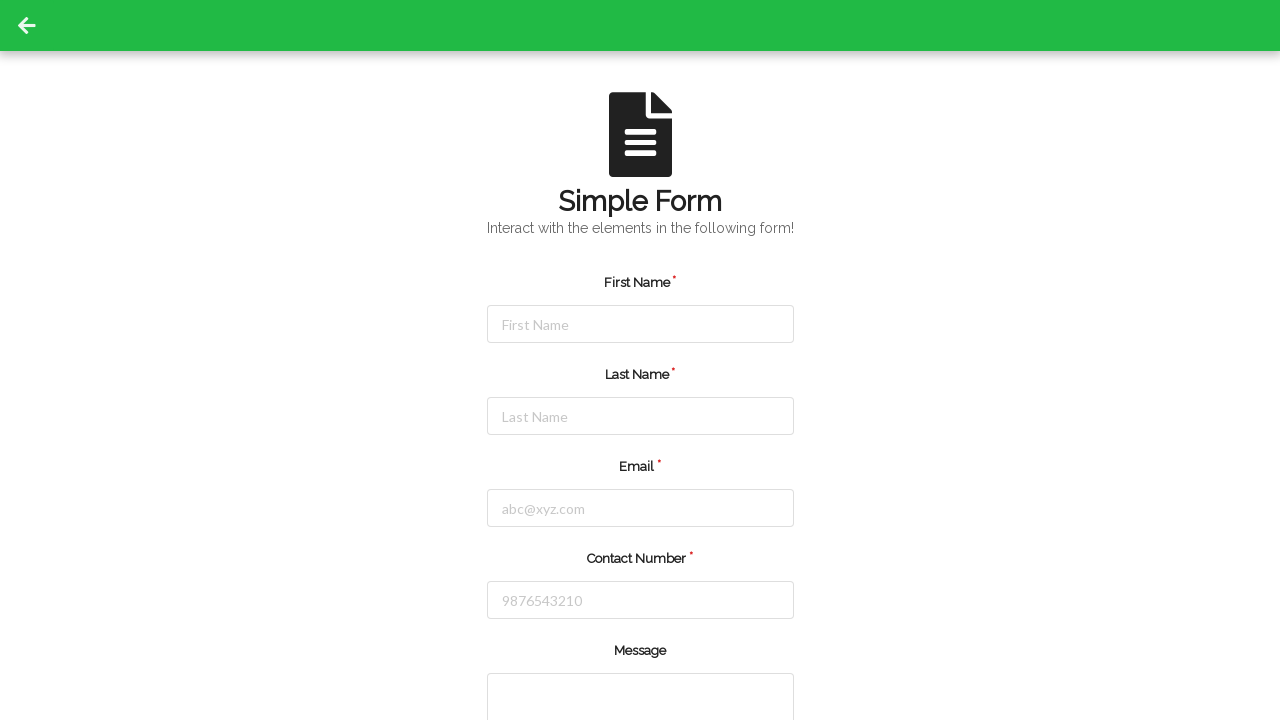